Smoke test for marking all items as completed using the toggle all checkbox

Starting URL: https://demo.playwright.dev/todomvc

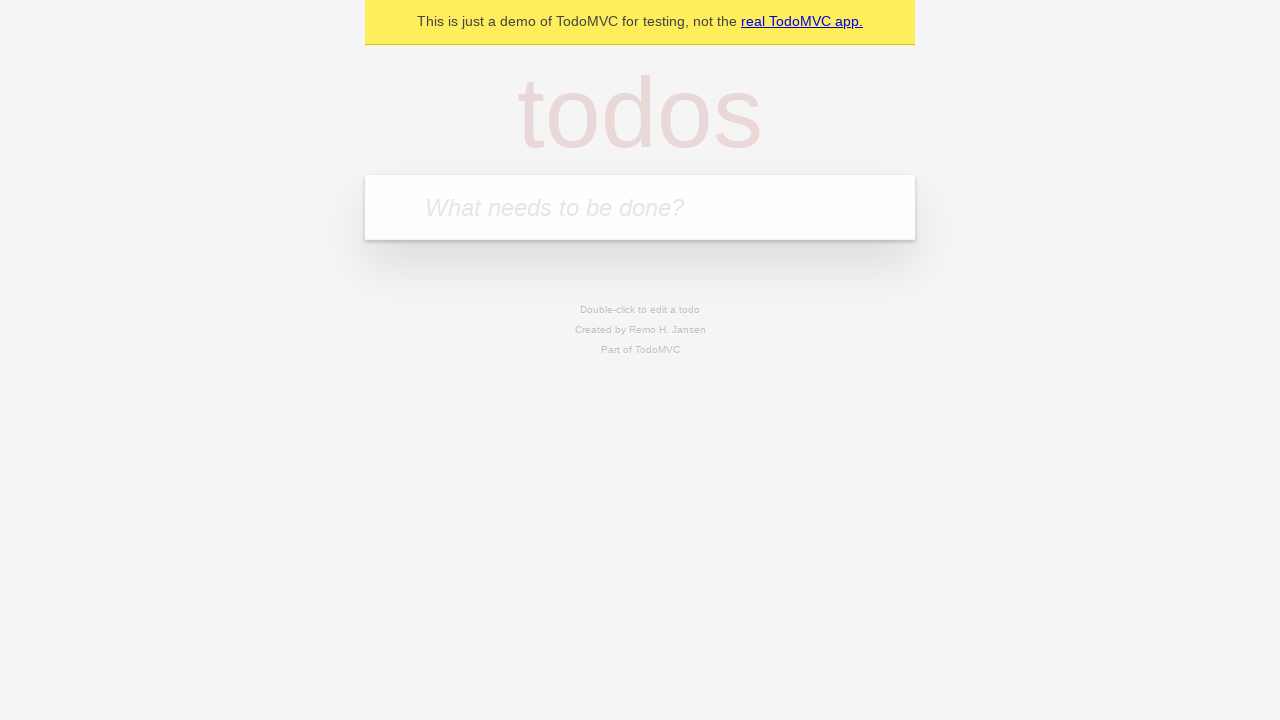

Filled todo input with 'buy some cheese' on internal:attr=[placeholder="What needs to be done?"i]
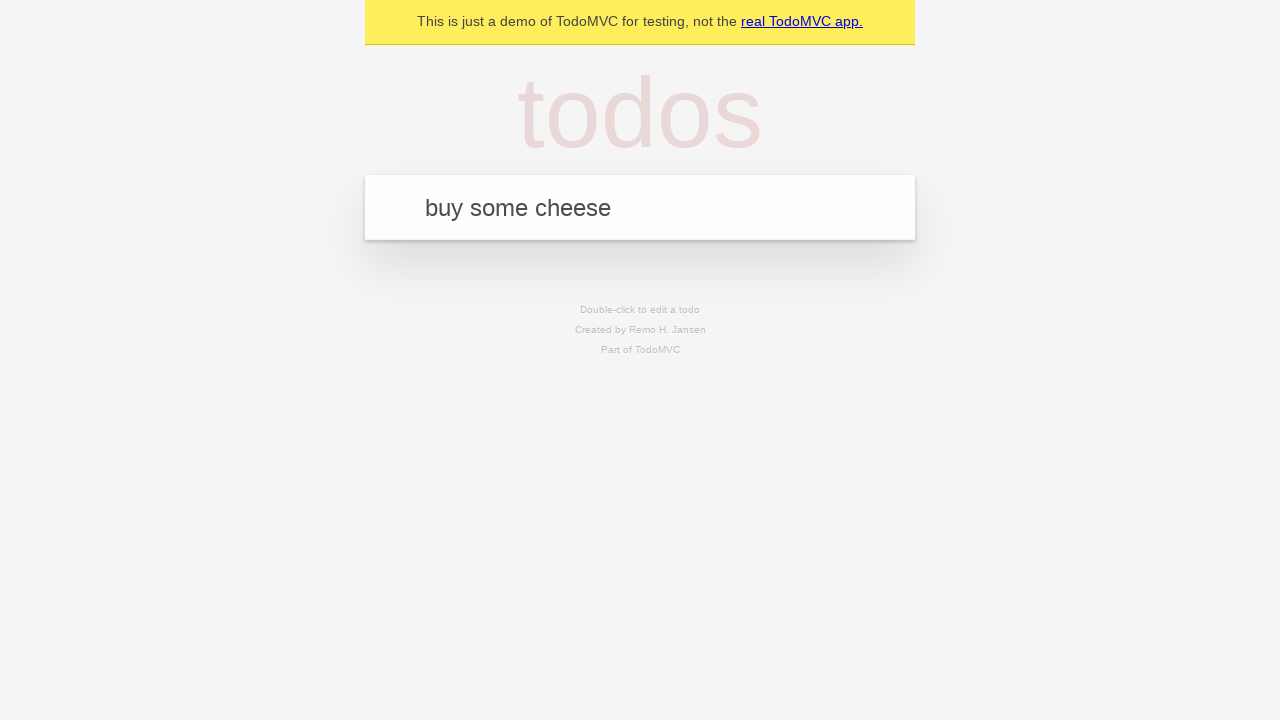

Pressed Enter to create first todo on internal:attr=[placeholder="What needs to be done?"i]
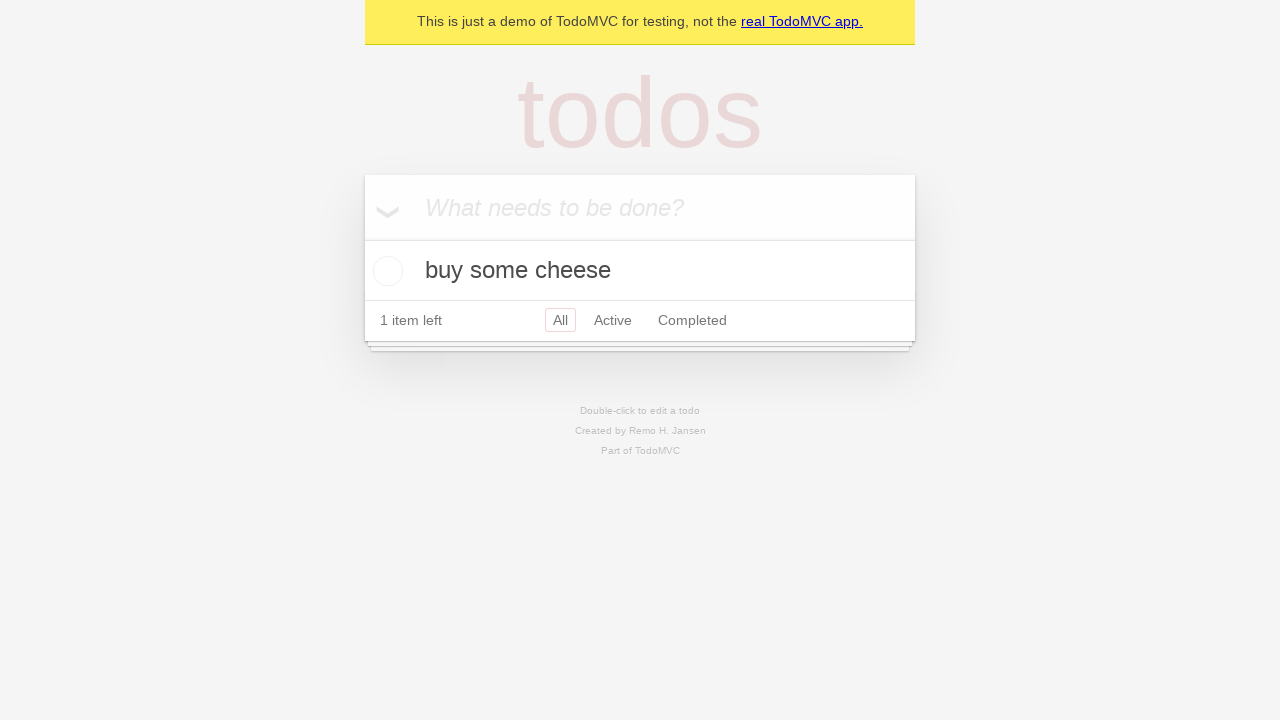

Filled todo input with 'feed the cat' on internal:attr=[placeholder="What needs to be done?"i]
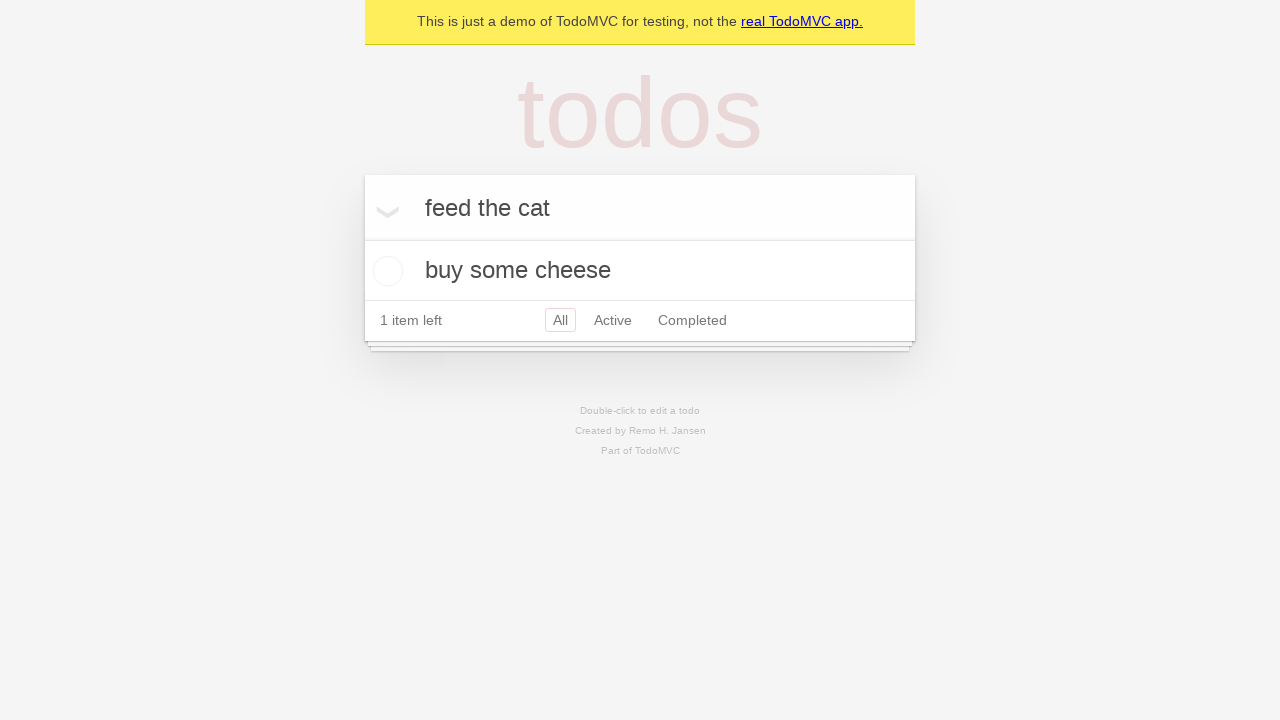

Pressed Enter to create second todo on internal:attr=[placeholder="What needs to be done?"i]
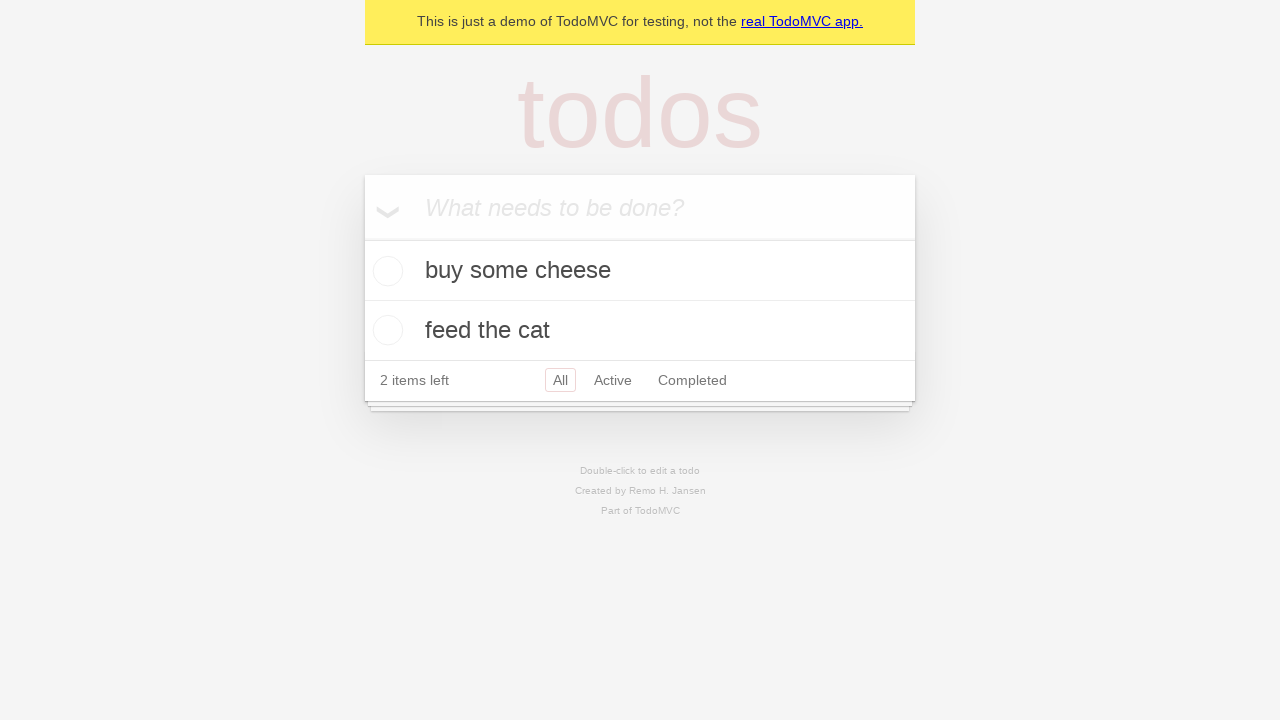

Filled todo input with 'book a doctors appointment' on internal:attr=[placeholder="What needs to be done?"i]
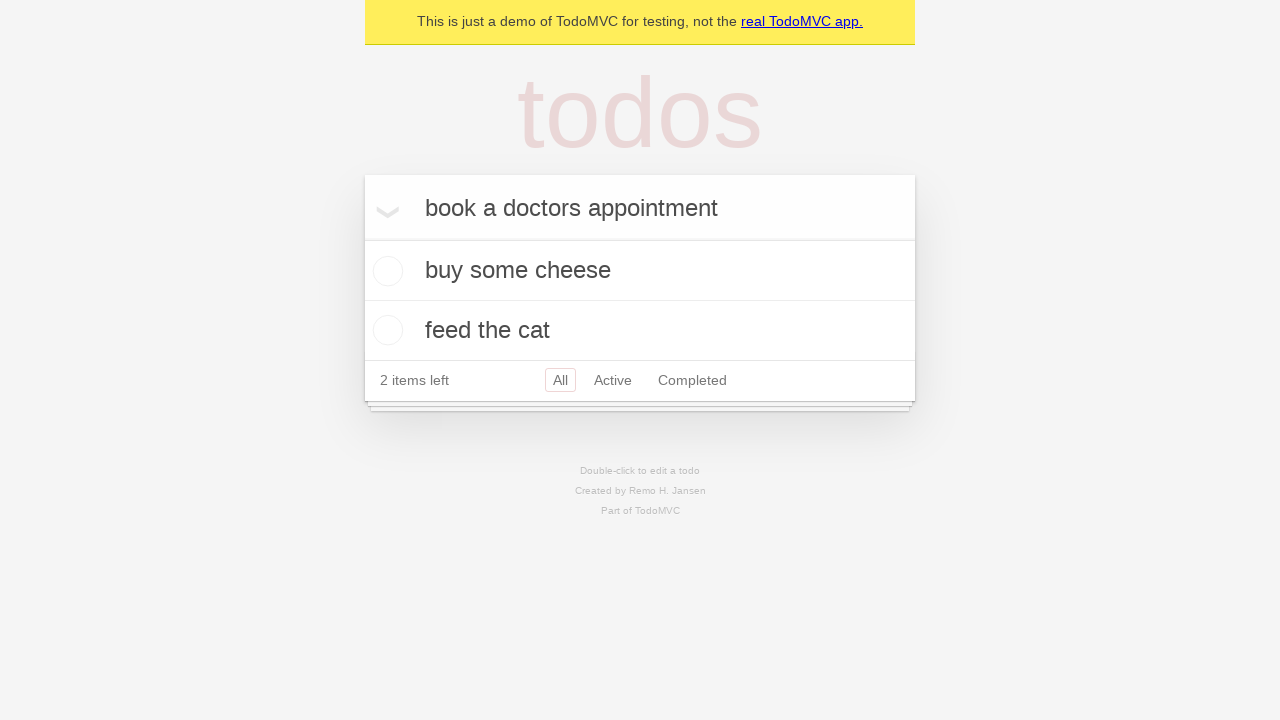

Pressed Enter to create third todo on internal:attr=[placeholder="What needs to be done?"i]
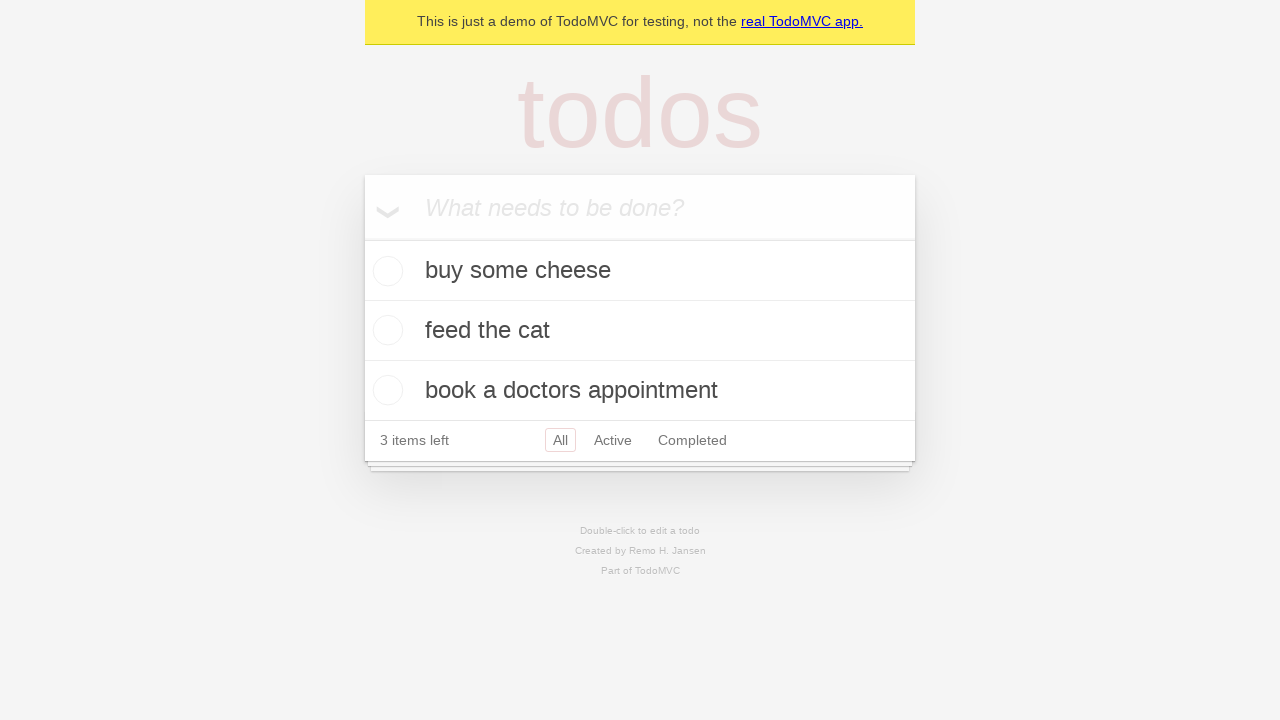

Waited for all three todos to be created
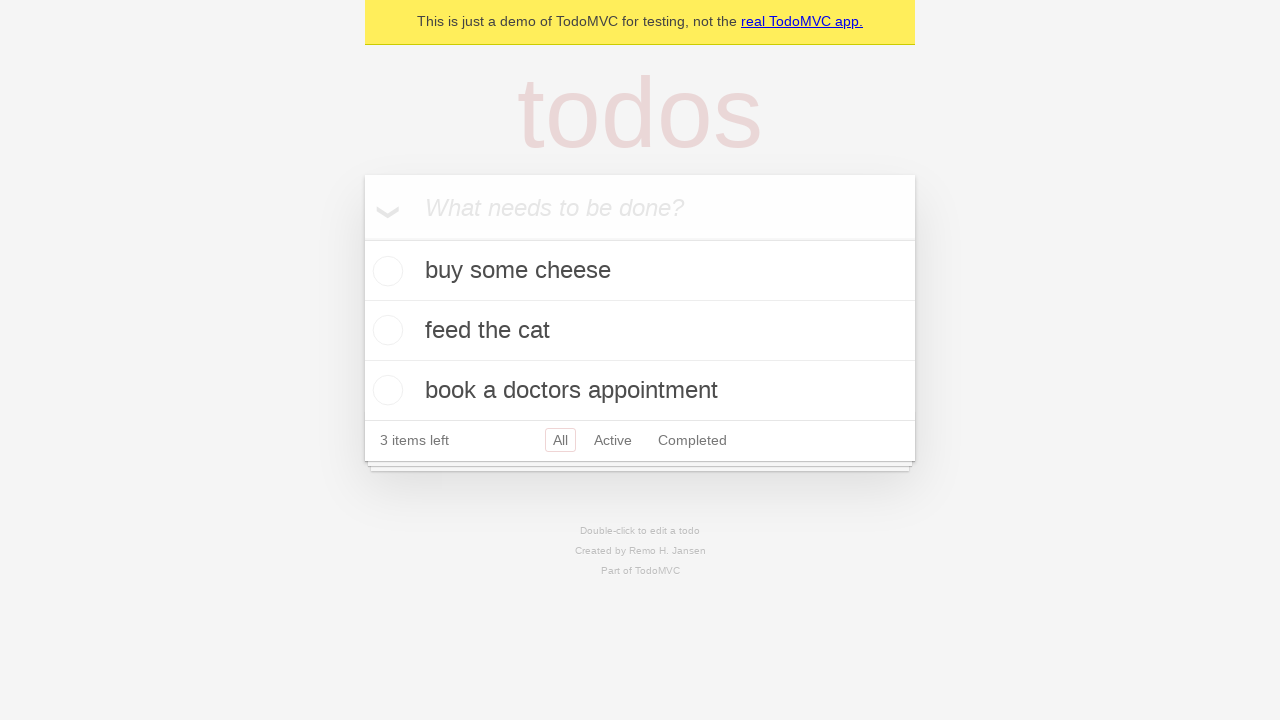

Clicked 'Mark all as complete' checkbox at (362, 238) on internal:label="Mark all as complete"i
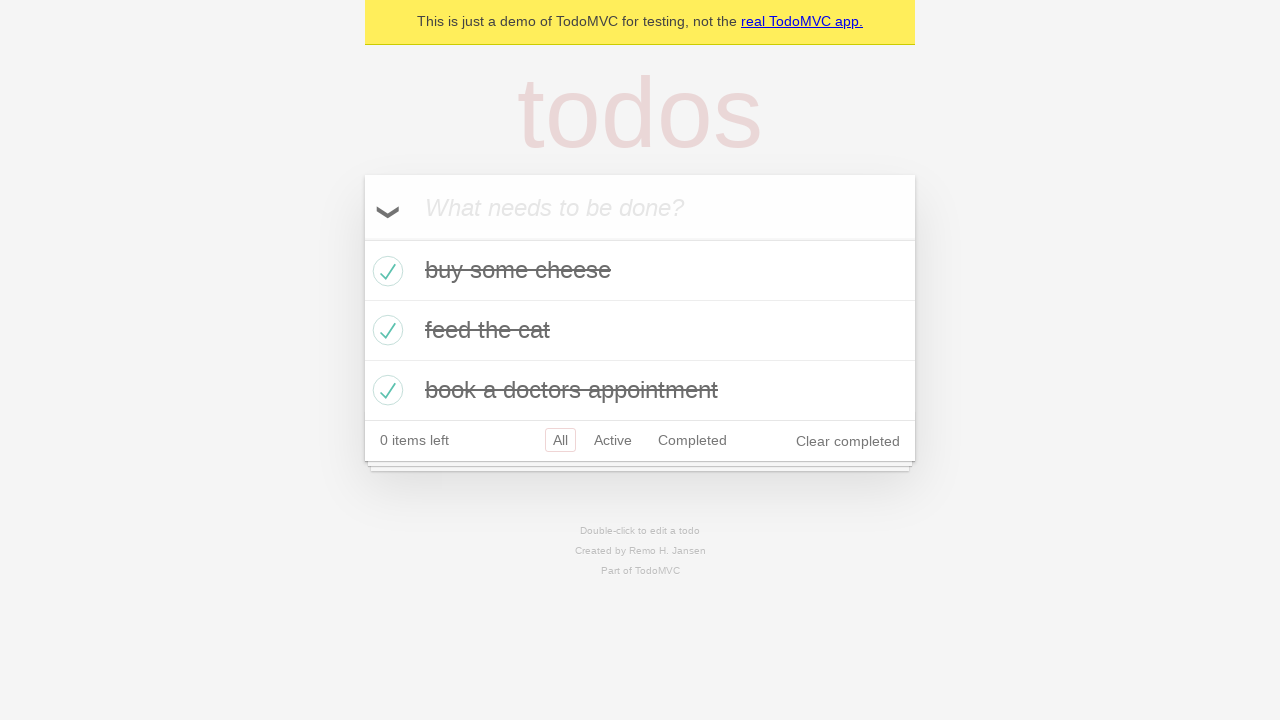

Waited for all todos to be marked as completed
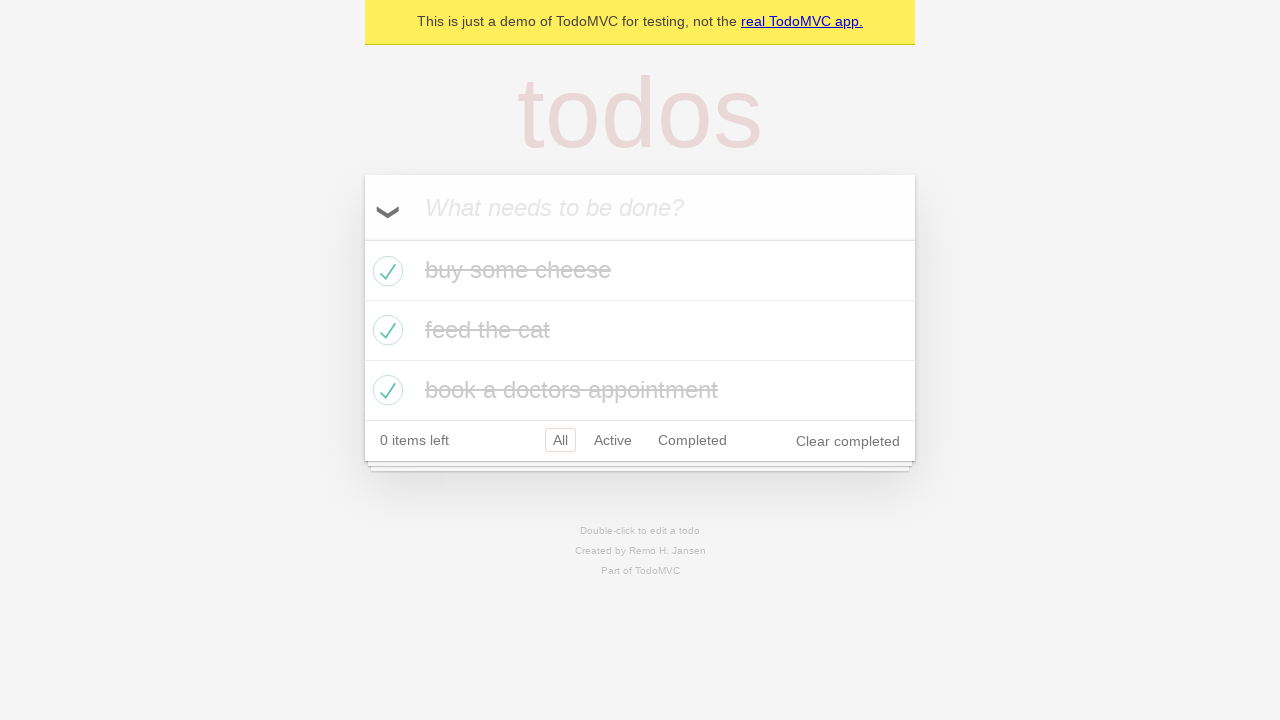

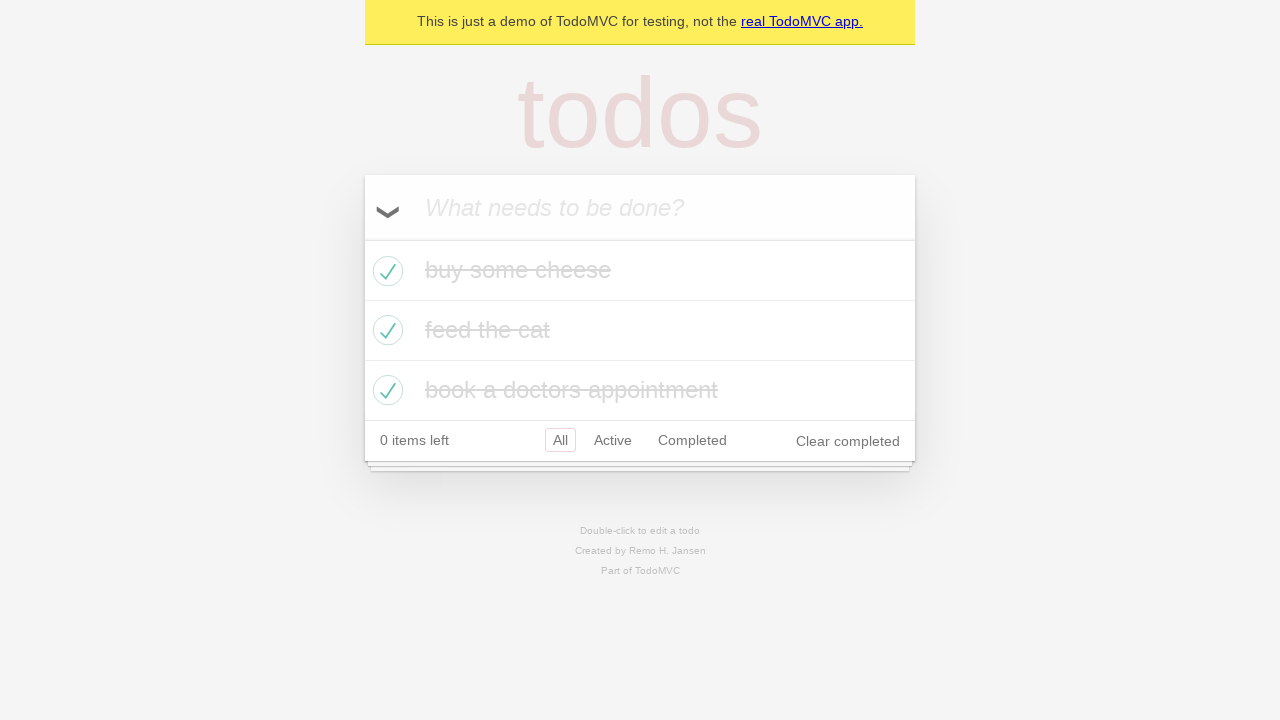